Tests the Reset functionality by setting cookies and verifying cats are restored after clicking Reset

Starting URL: https://cs1632.appspot.com/

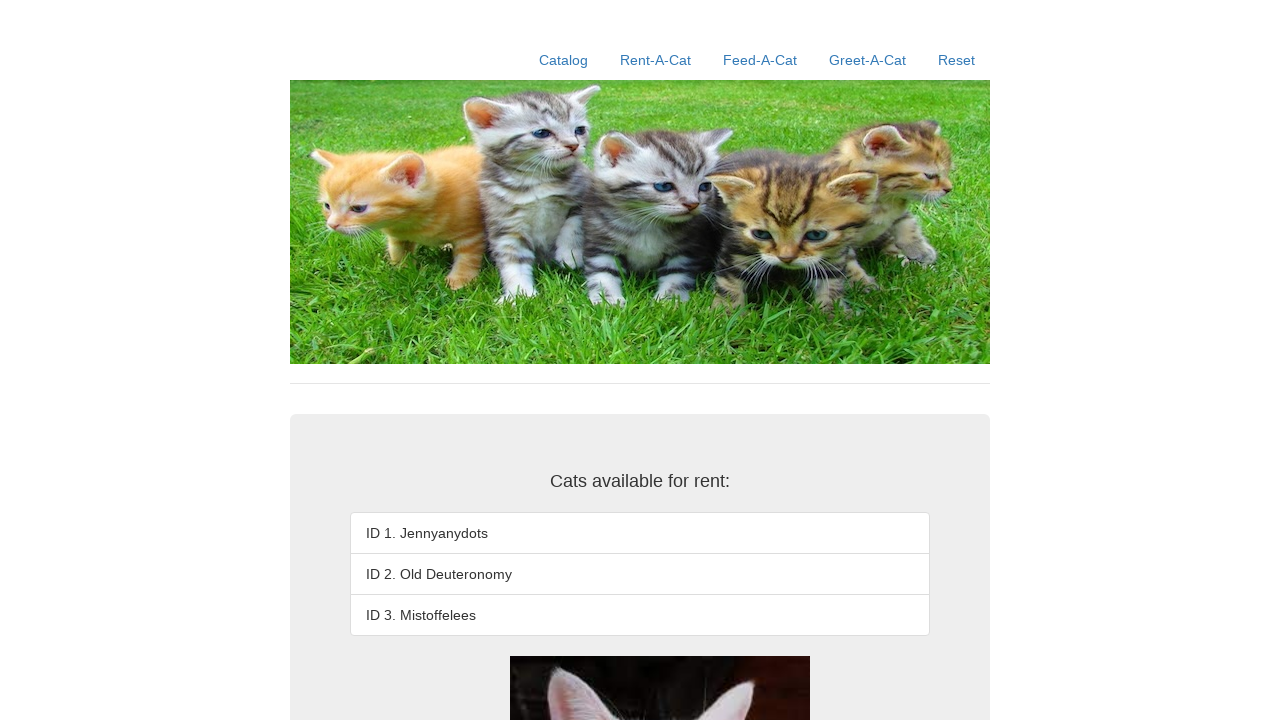

Set cookies 1, 2, and 3 via JavaScript
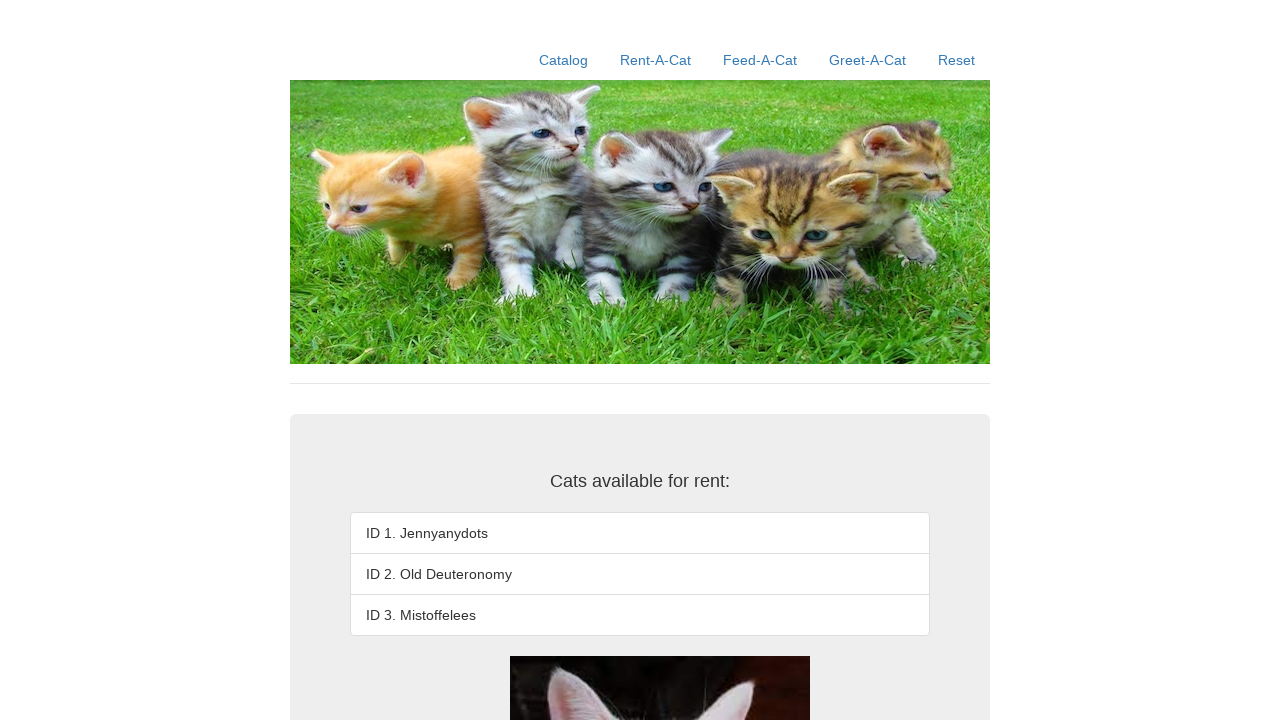

Clicked Reset link at (956, 60) on text=Reset
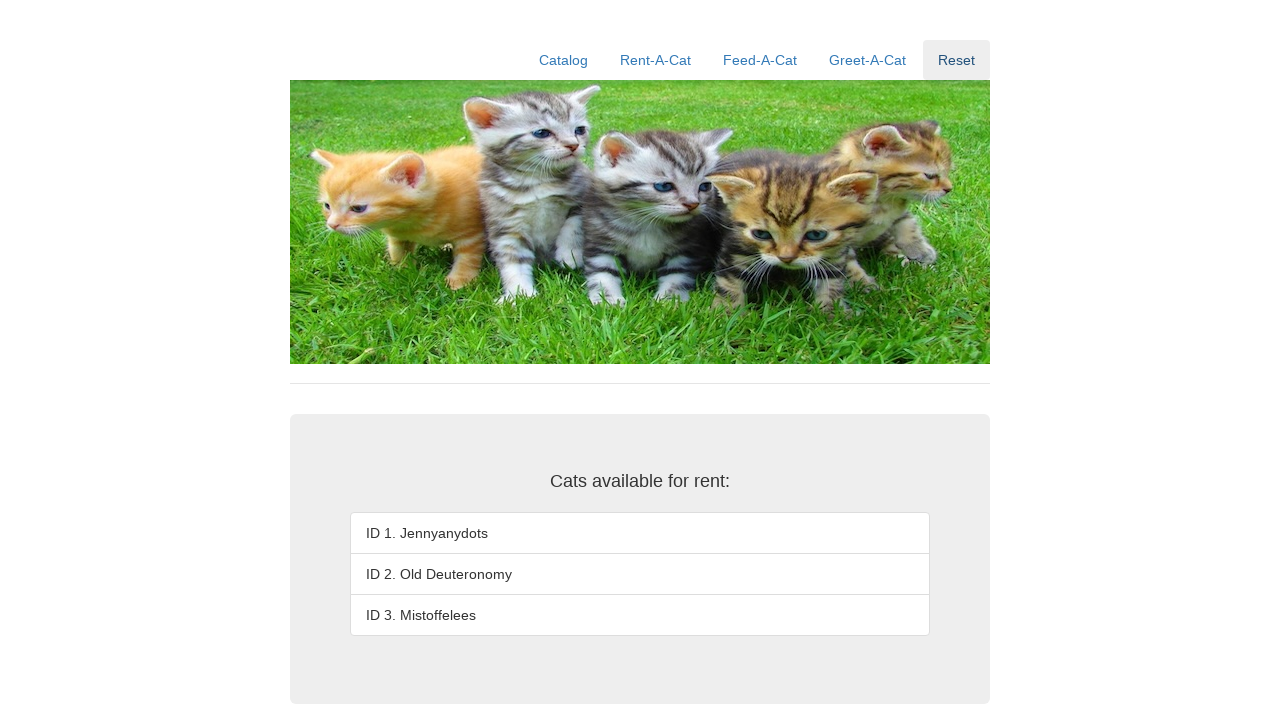

First cat list item loaded
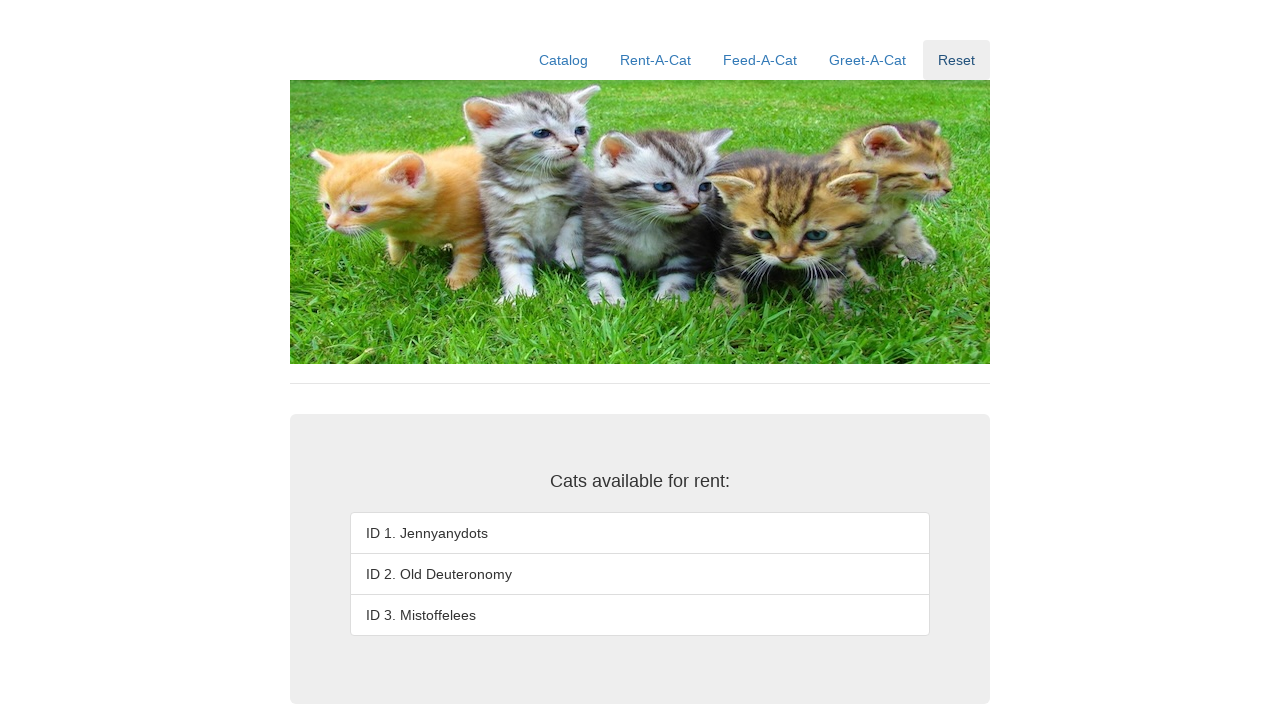

Verified first cat: ID 1. Jennyanydots
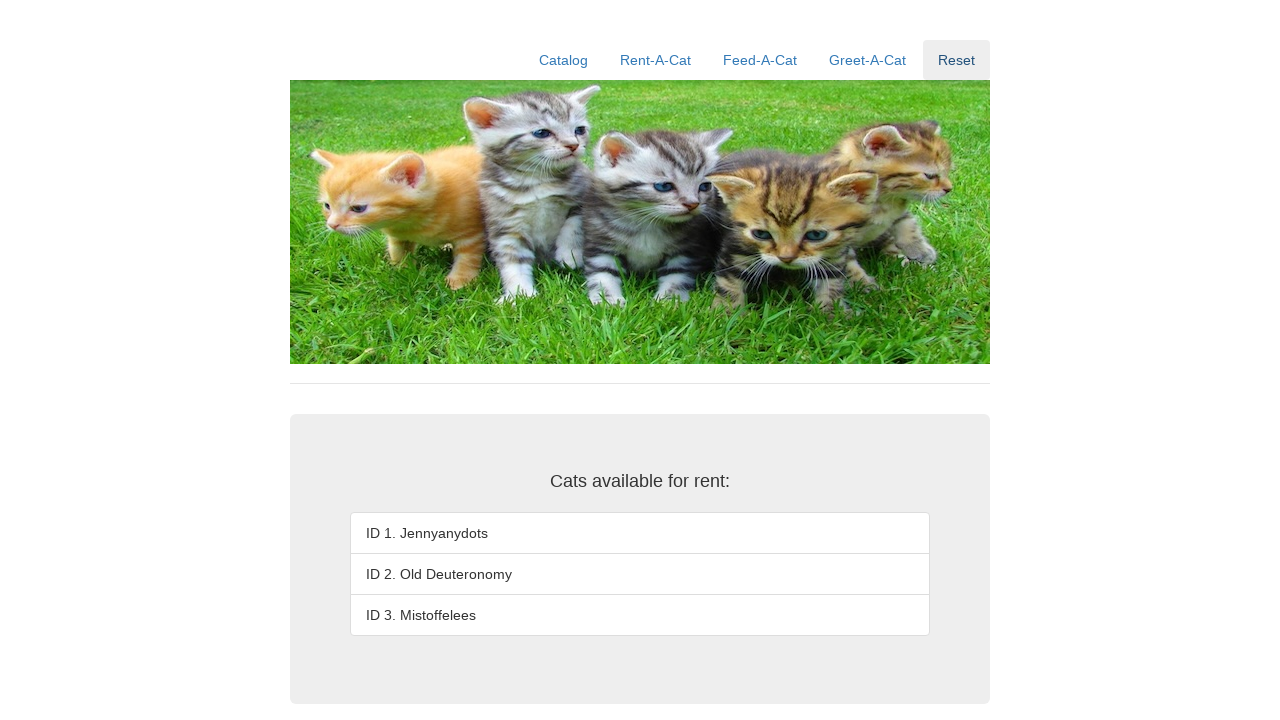

Verified second cat: ID 2. Old Deuteronomy
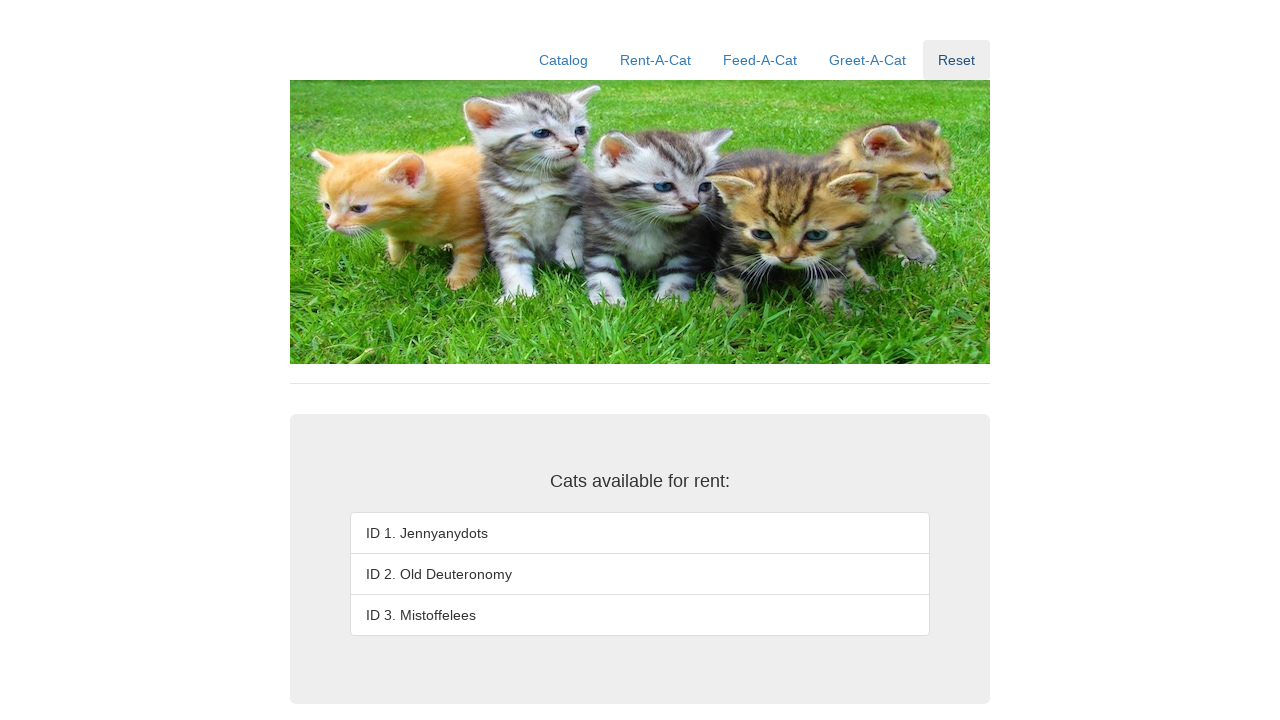

Verified third cat: ID 3. Mistoffelees
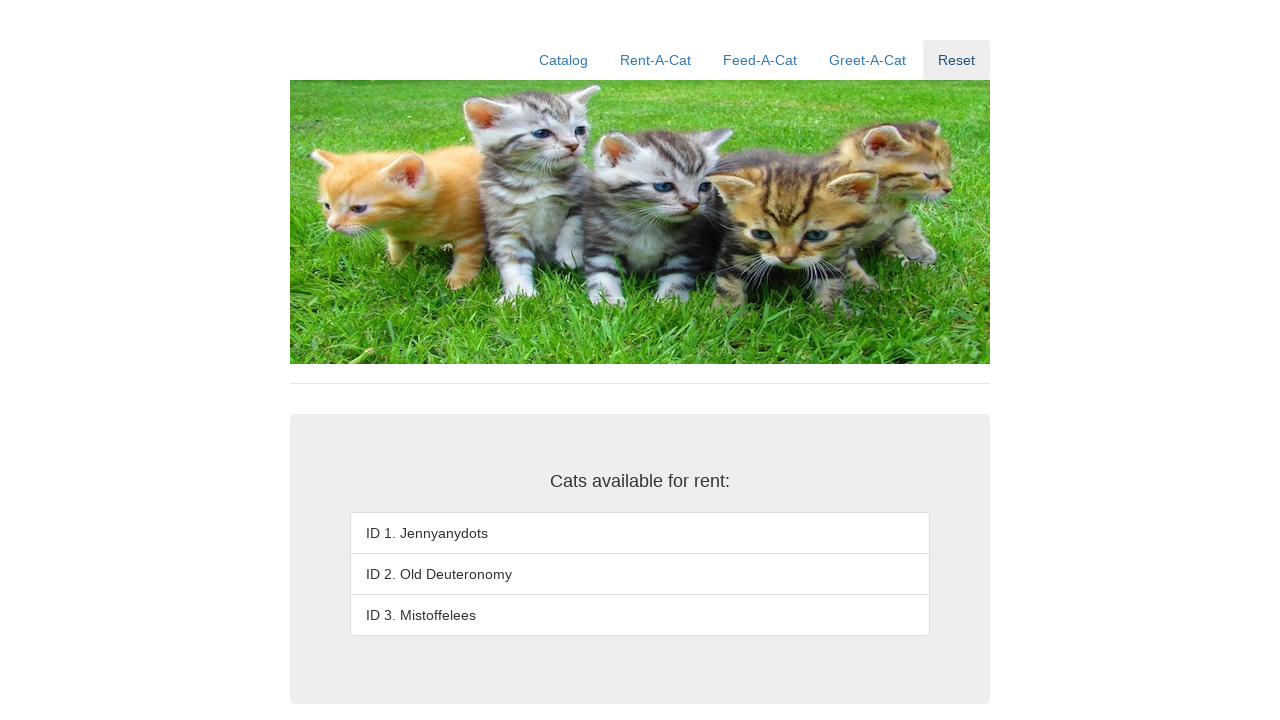

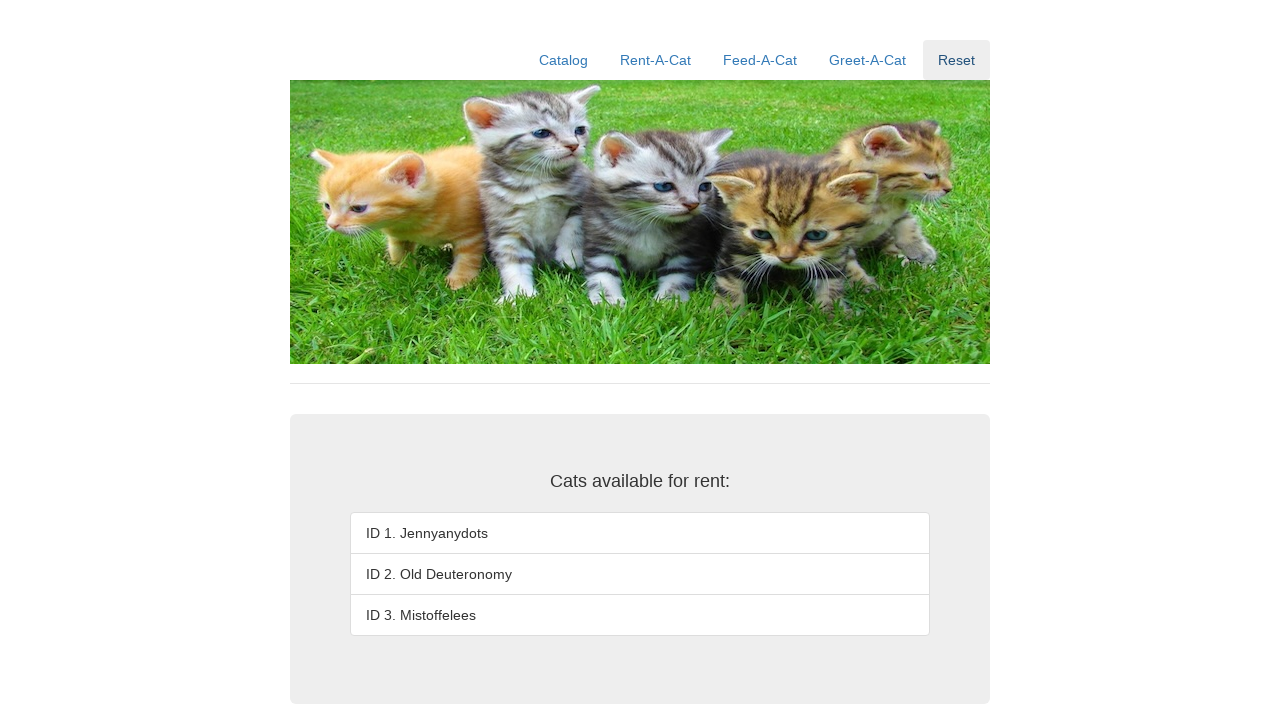